Tests date picker functionality by clearing the existing date value and entering a new date using keyboard input

Starting URL: https://demoqa.com/date-picker

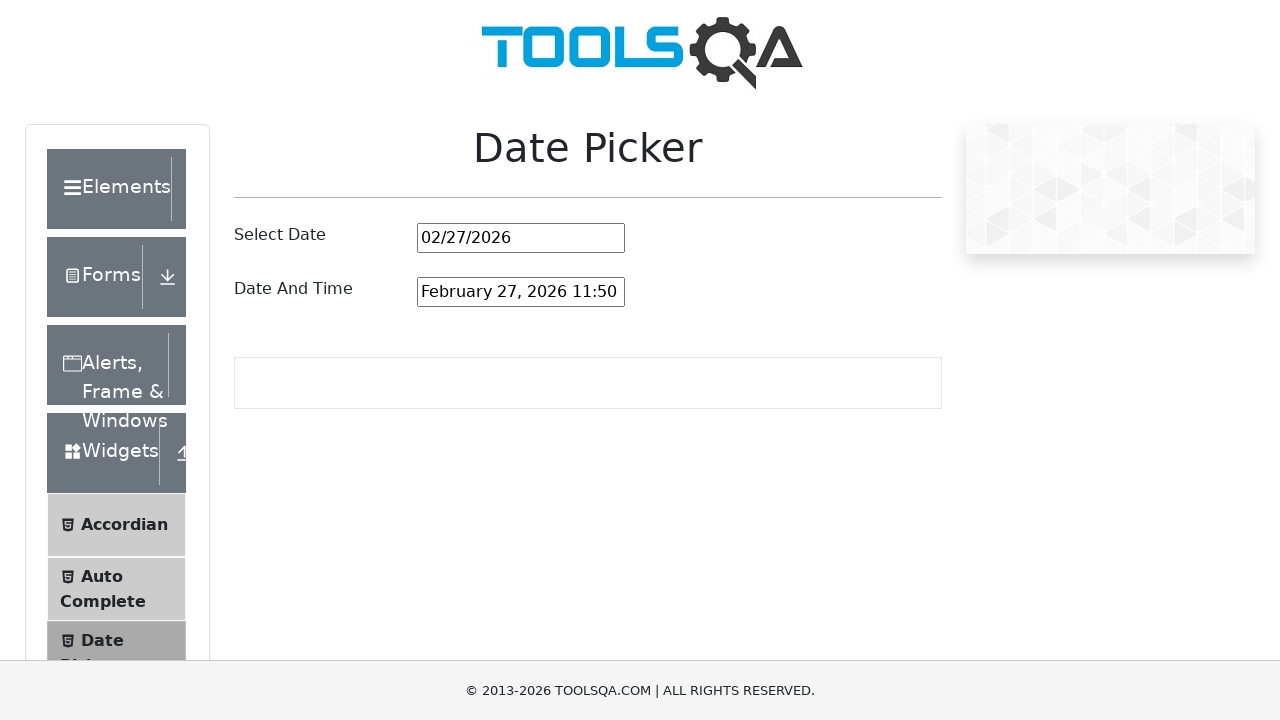

Clicked on the date picker input field at (521, 238) on #datePickerMonthYearInput
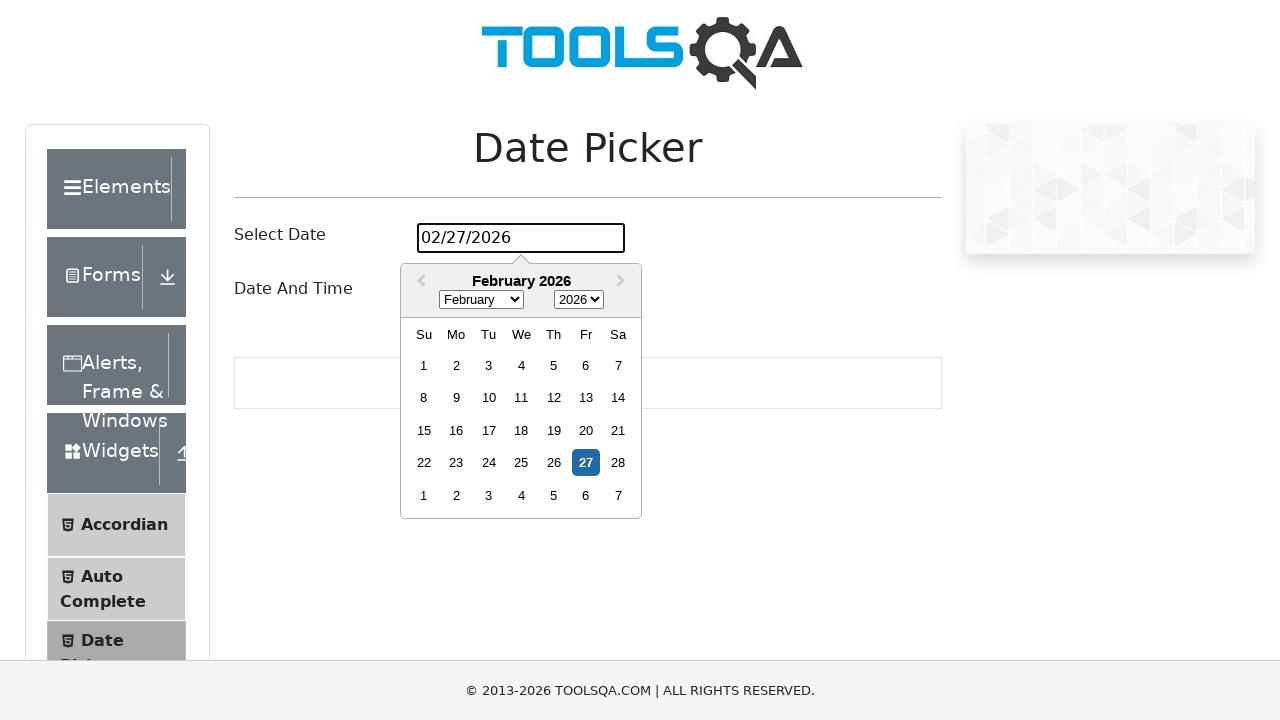

Pressed Backspace to clear existing date (iteration 1/10)
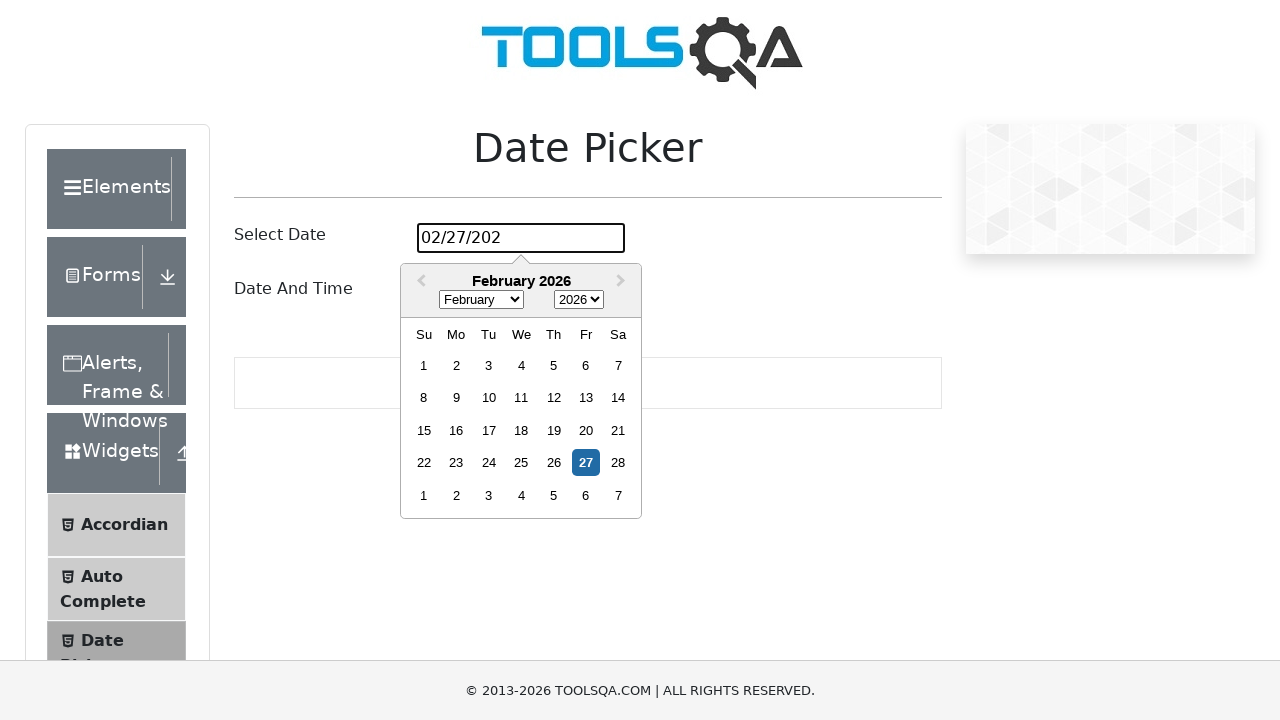

Pressed Backspace to clear existing date (iteration 2/10)
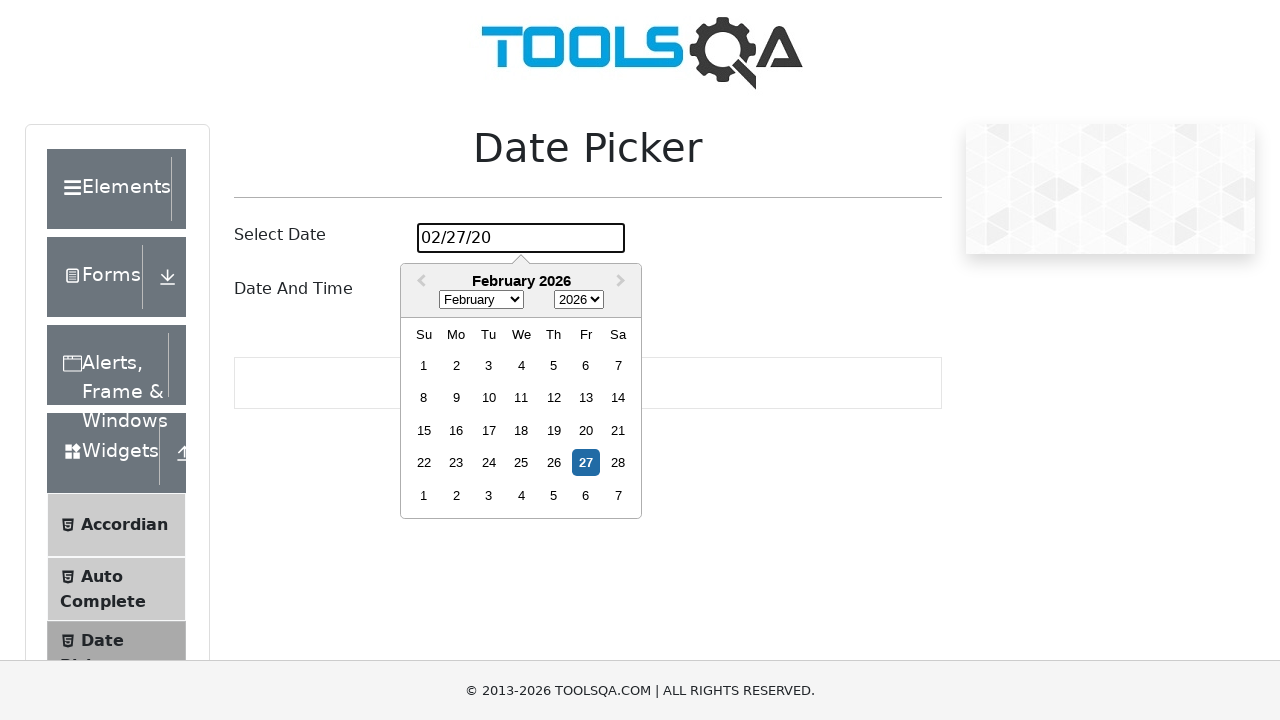

Pressed Backspace to clear existing date (iteration 3/10)
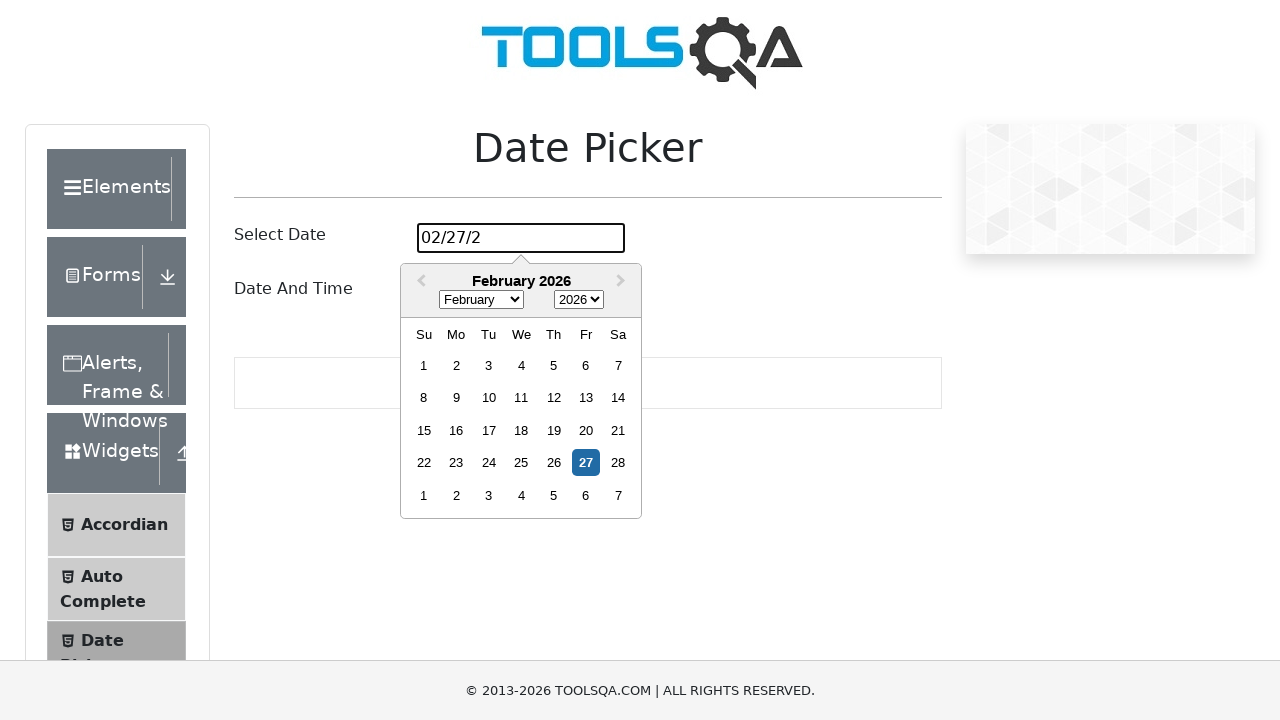

Pressed Backspace to clear existing date (iteration 4/10)
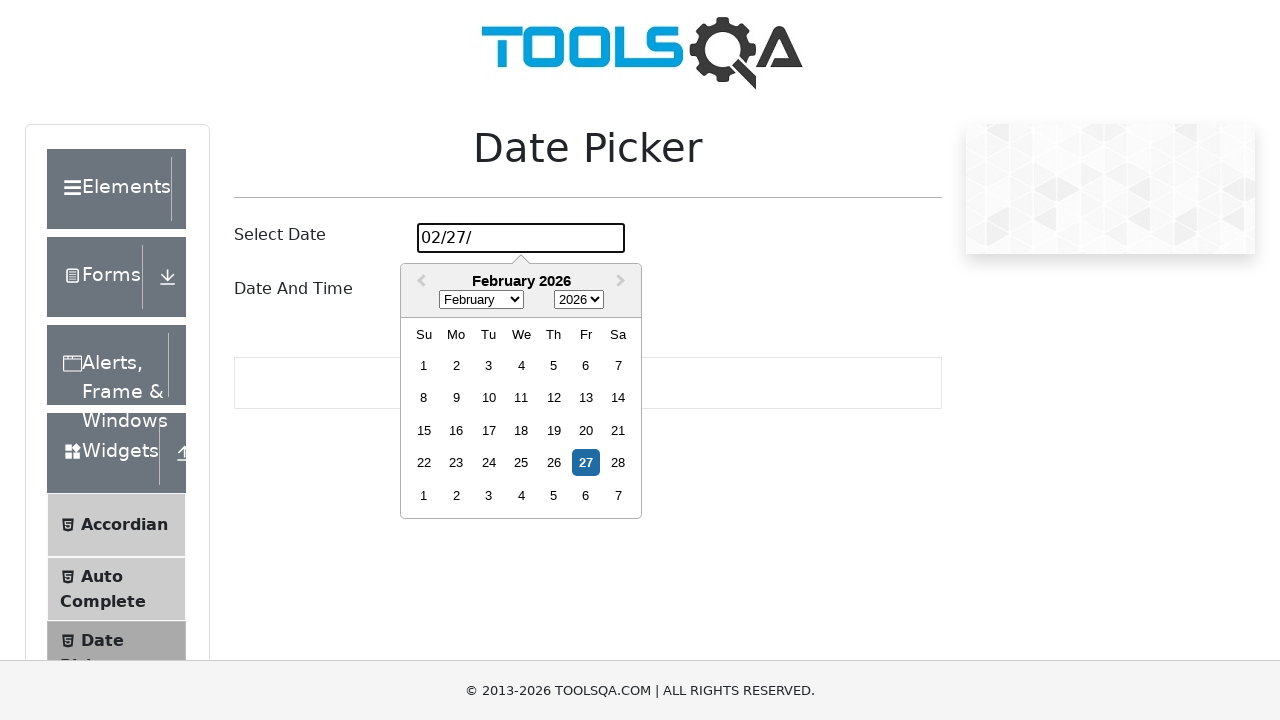

Pressed Backspace to clear existing date (iteration 5/10)
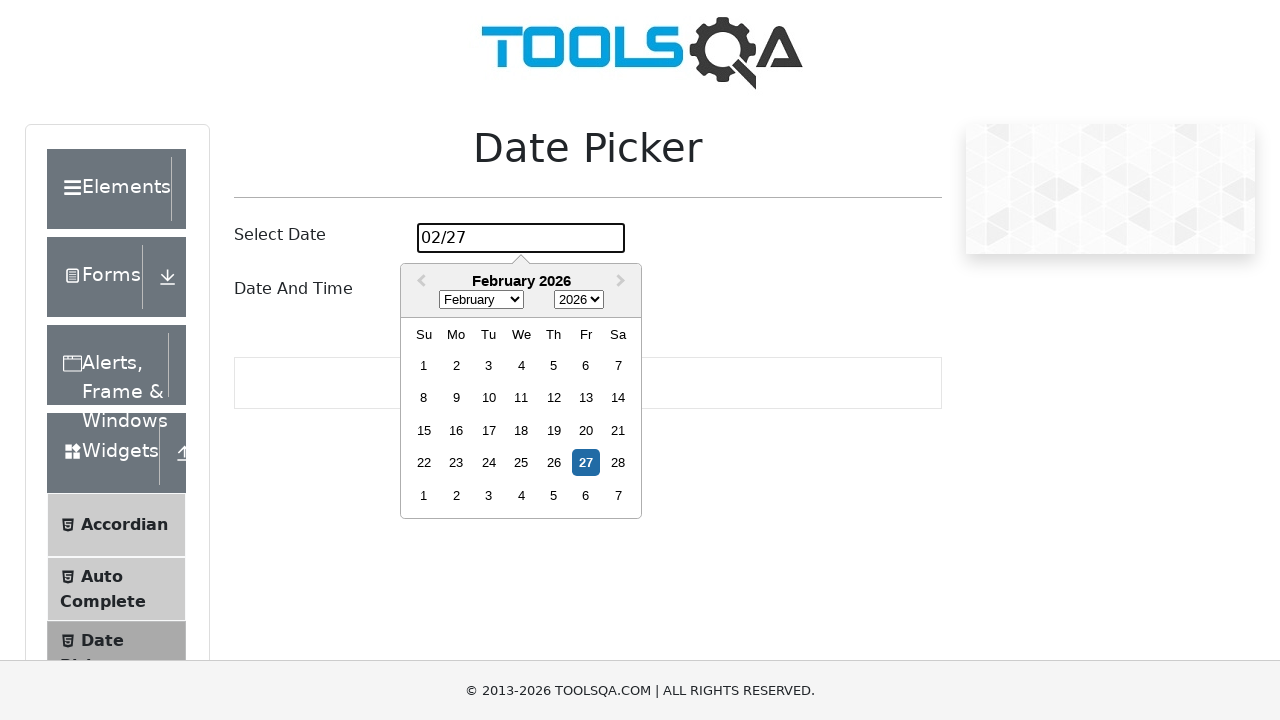

Pressed Backspace to clear existing date (iteration 6/10)
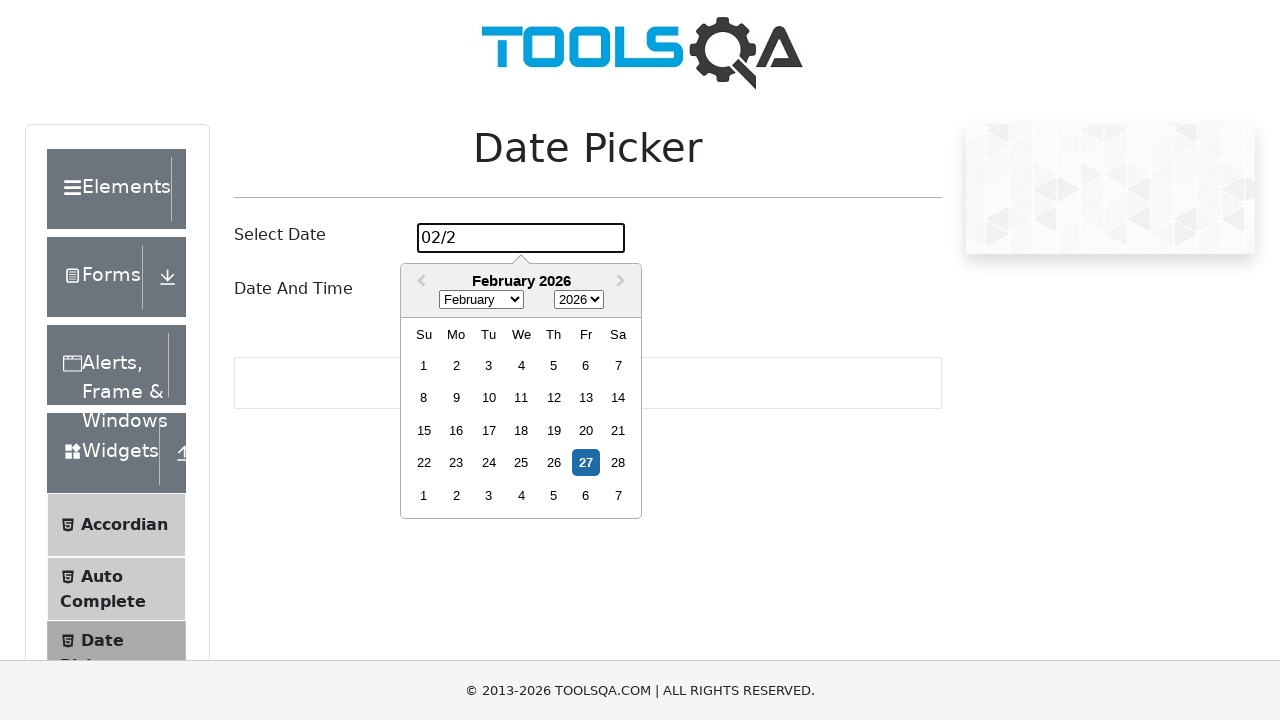

Pressed Backspace to clear existing date (iteration 7/10)
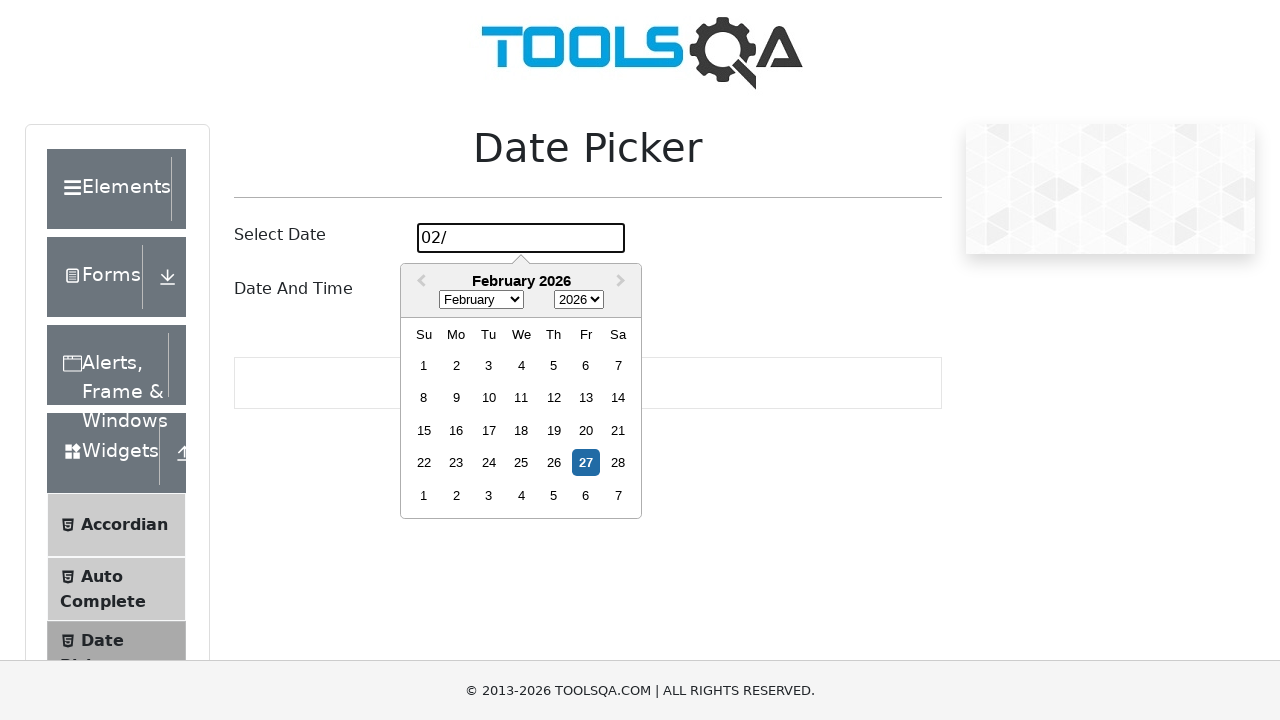

Pressed Backspace to clear existing date (iteration 8/10)
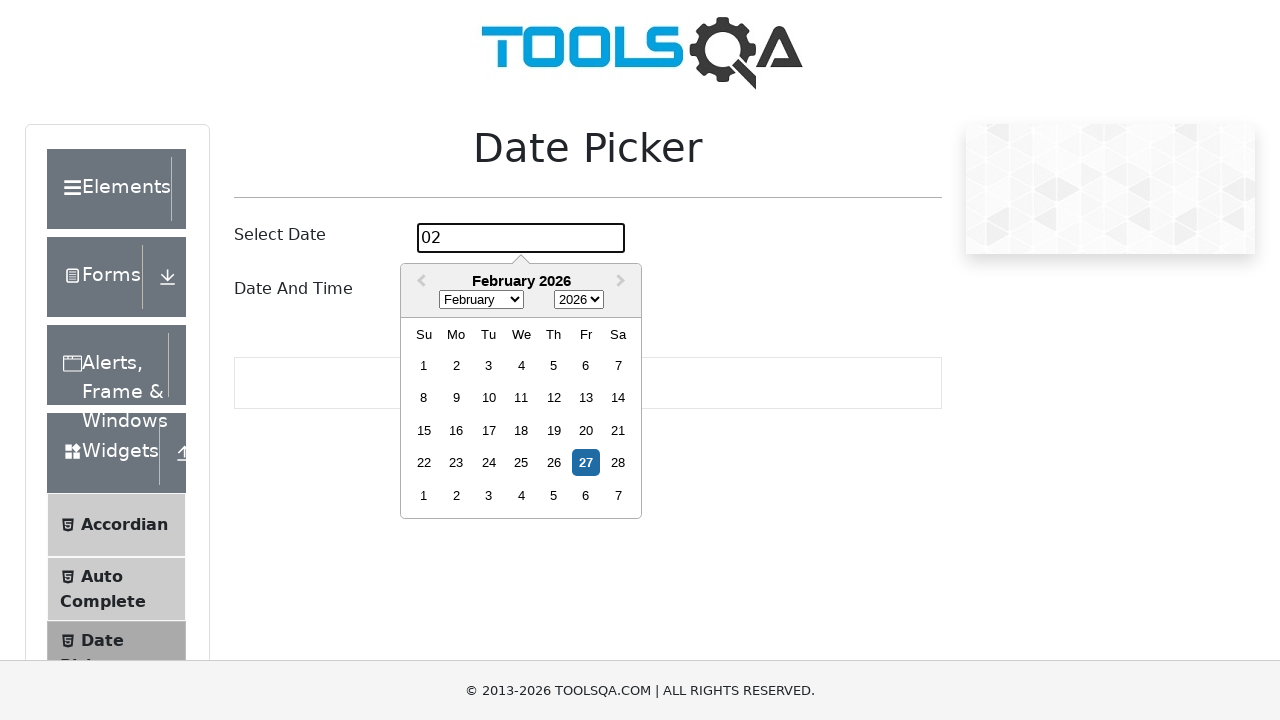

Pressed Backspace to clear existing date (iteration 9/10)
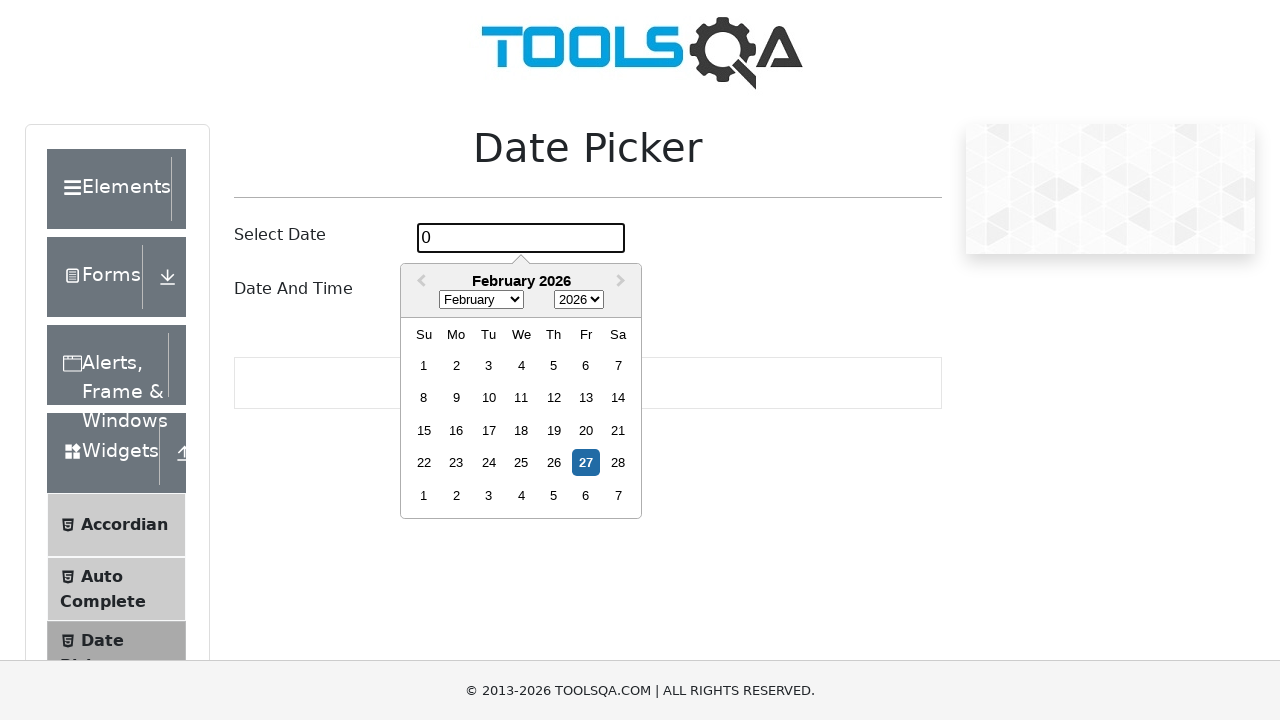

Pressed Backspace to clear existing date (iteration 10/10)
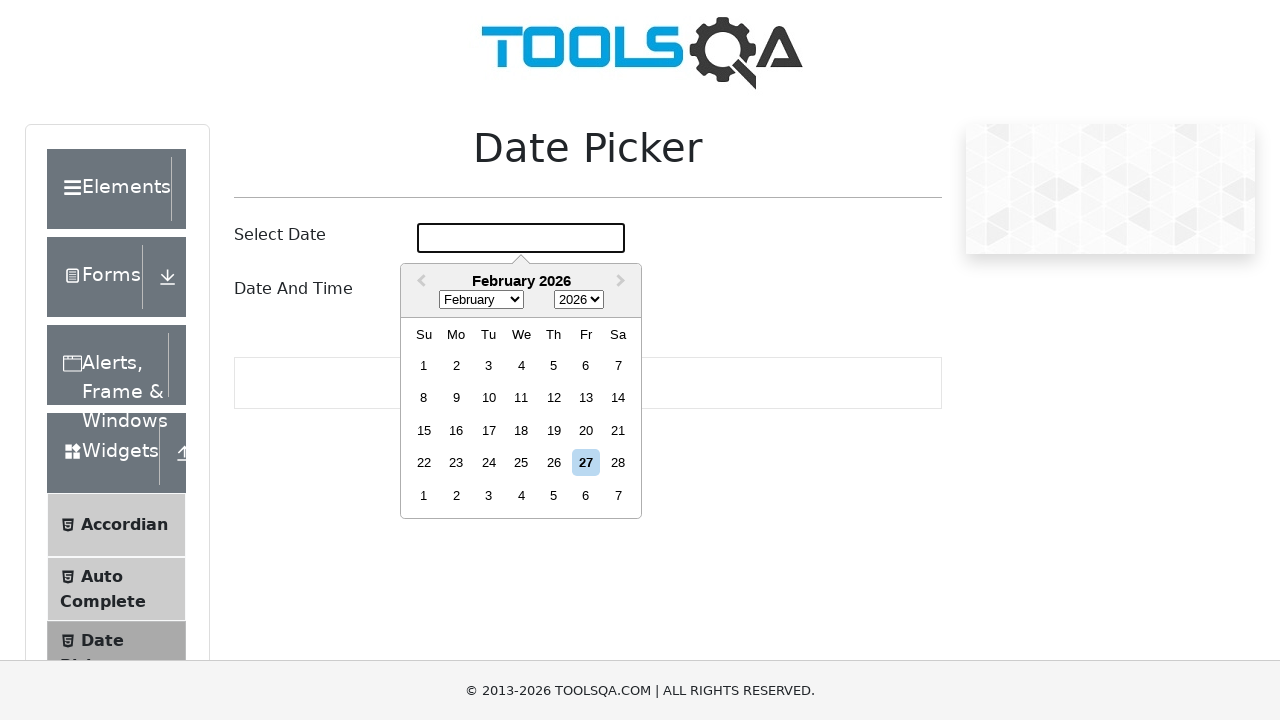

Filled date picker input field with new date 08/15/2024 on #datePickerMonthYearInput
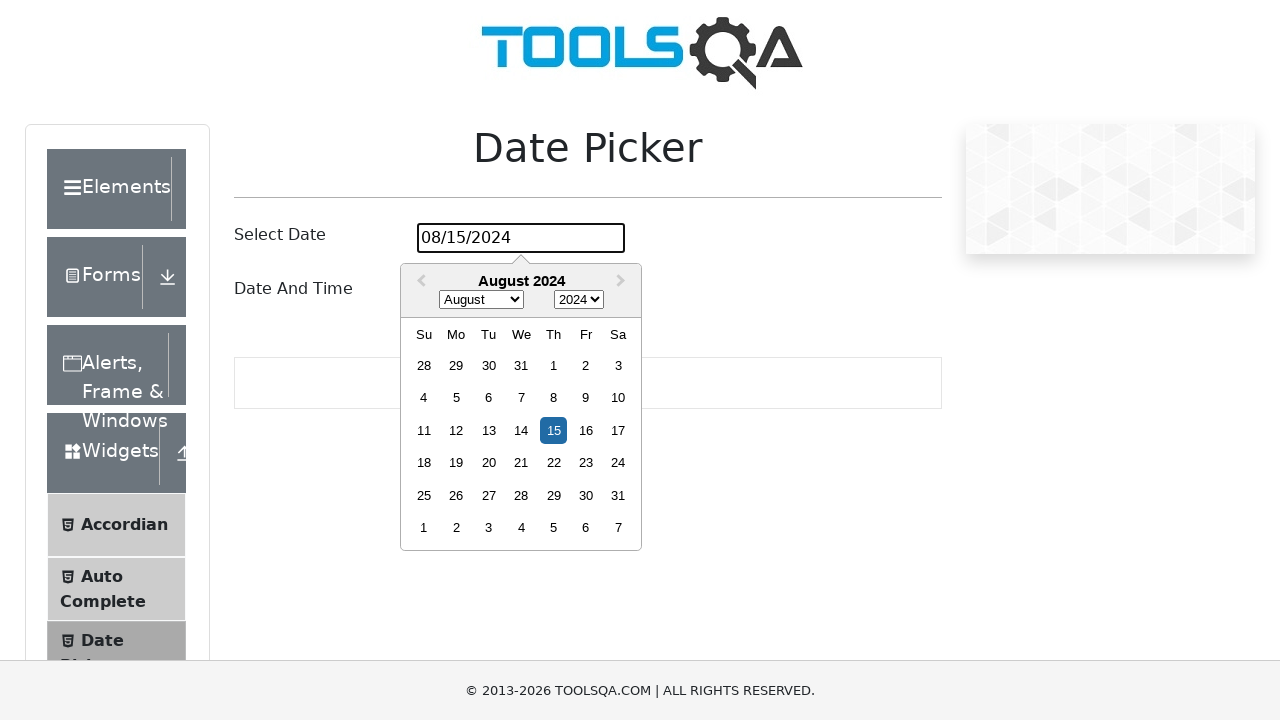

Pressed Enter to confirm the date selection
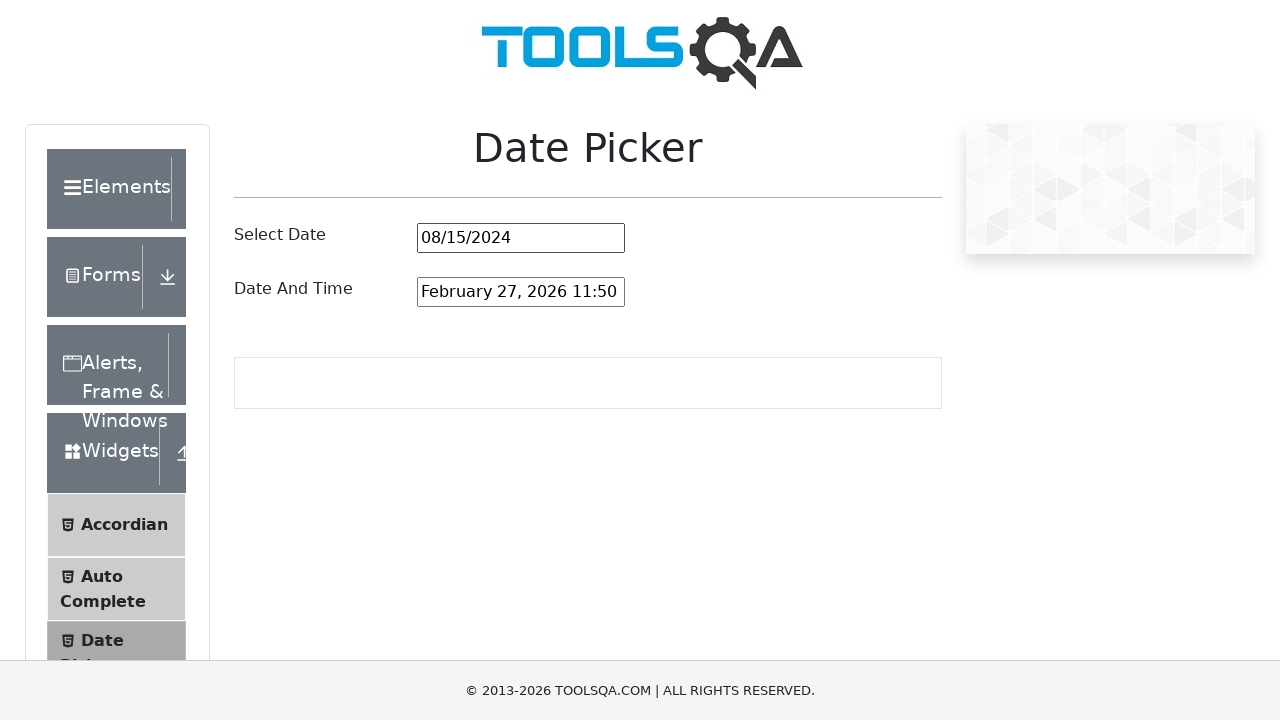

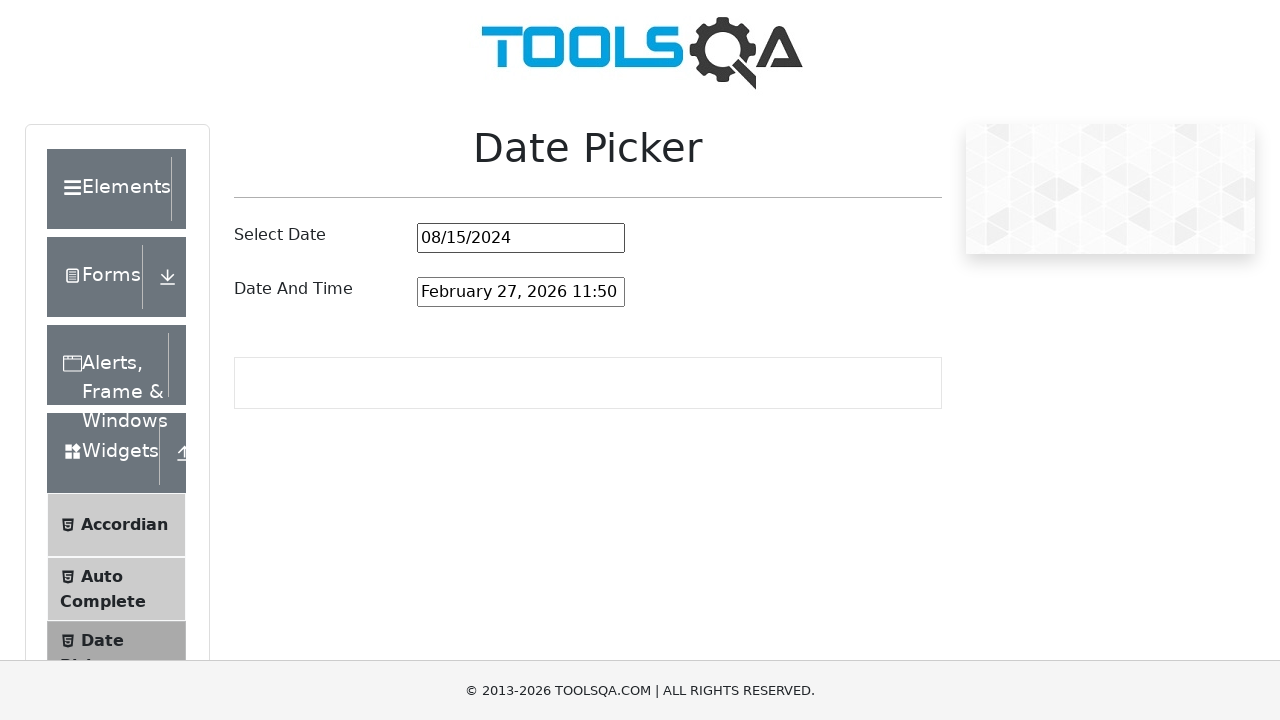